Tests JavaScript alert dialog by navigating to dialog boxes page, launching an alert, and accepting it

Starting URL: https://bonigarcia.dev/selenium-webdriver-java/

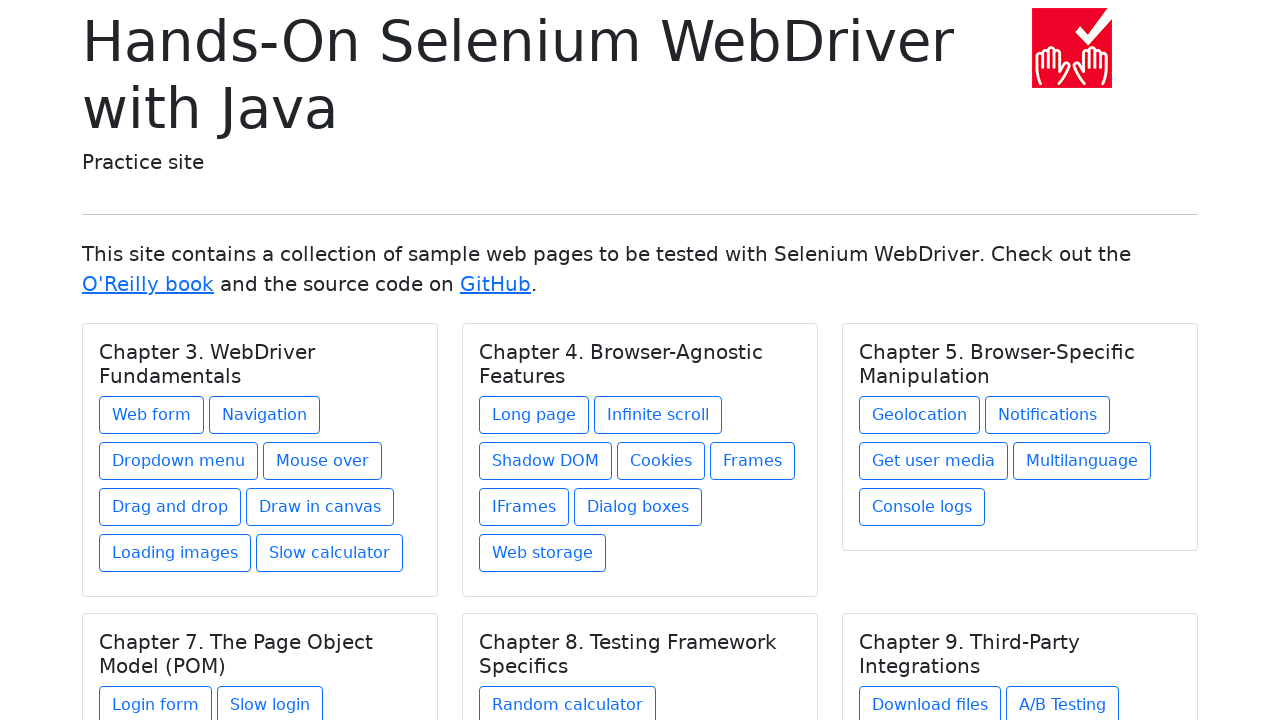

Clicked on 'Dialog boxes' link at (638, 507) on a:text('Dialog boxes')
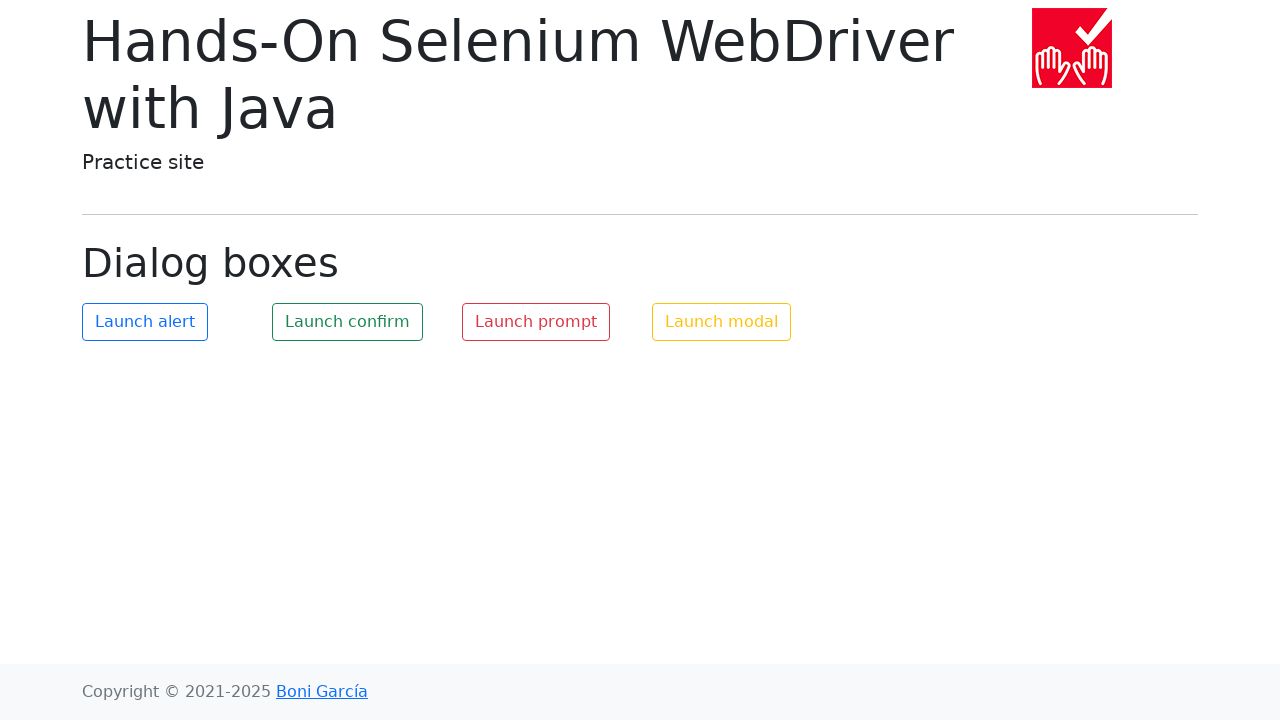

Verified page heading contains 'Dialog boxes'
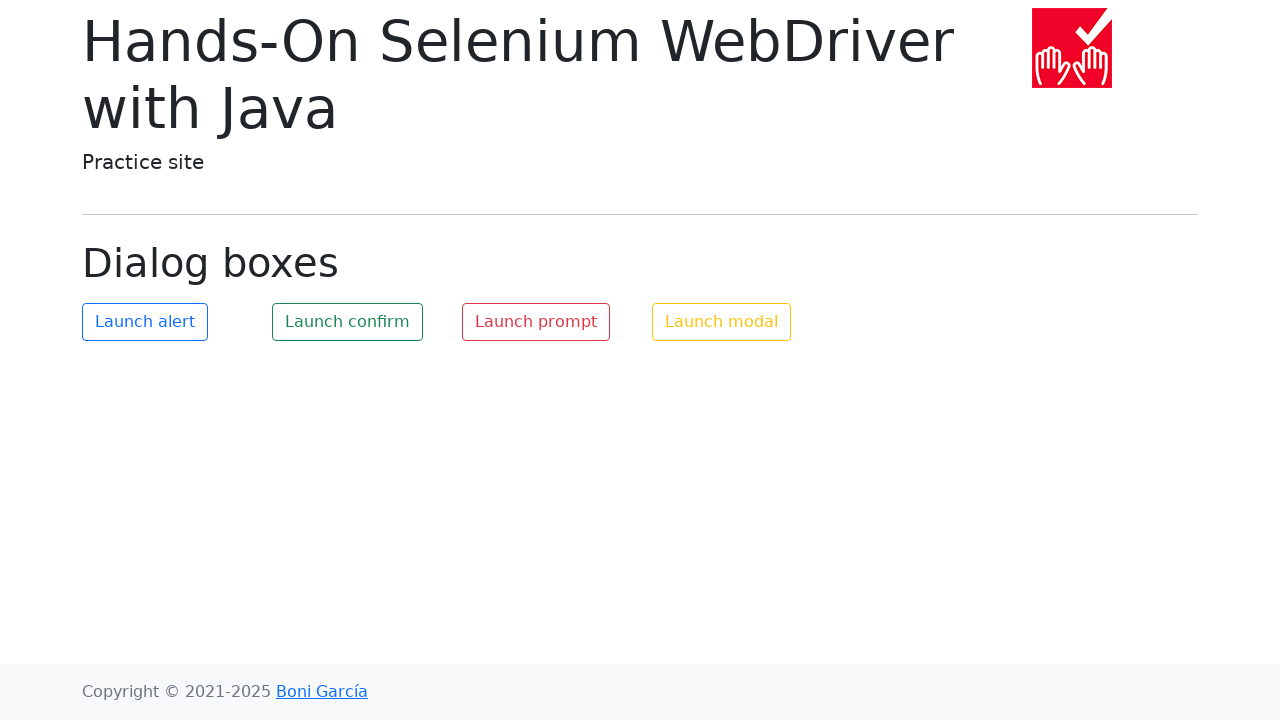

Set up dialog handler to accept alerts
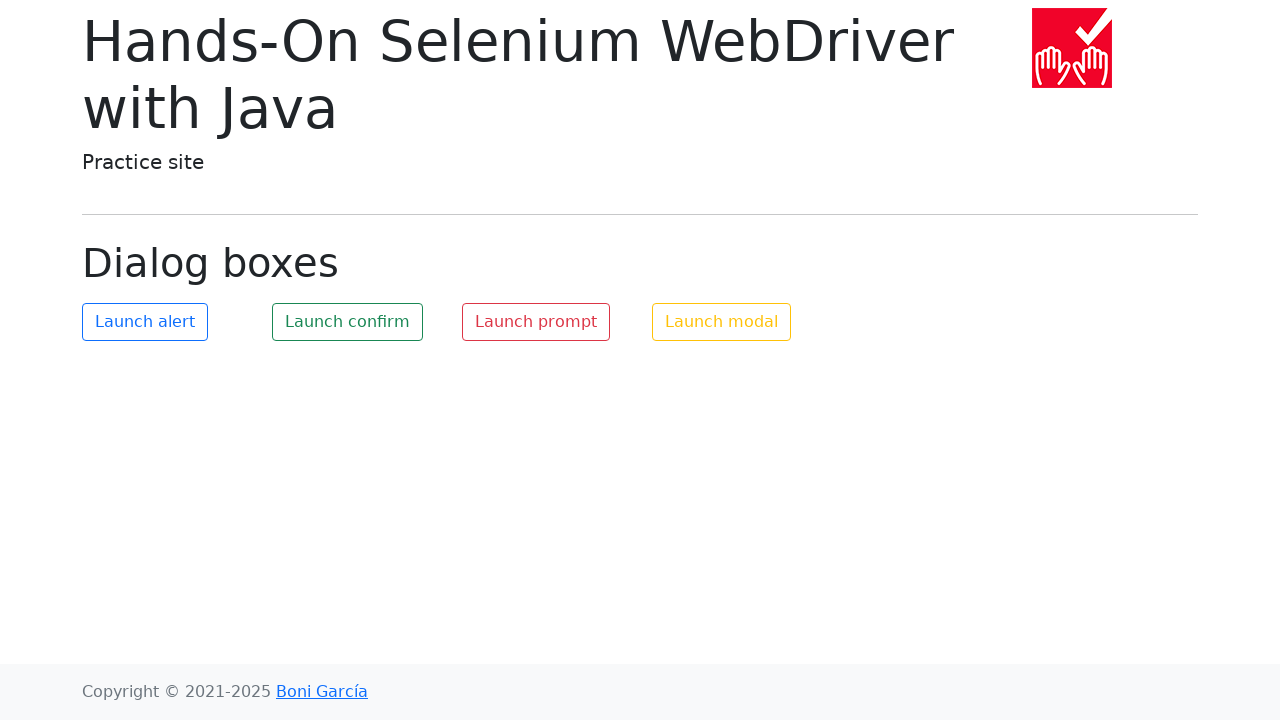

Clicked 'Launch alert' button at (145, 322) on #my-alert
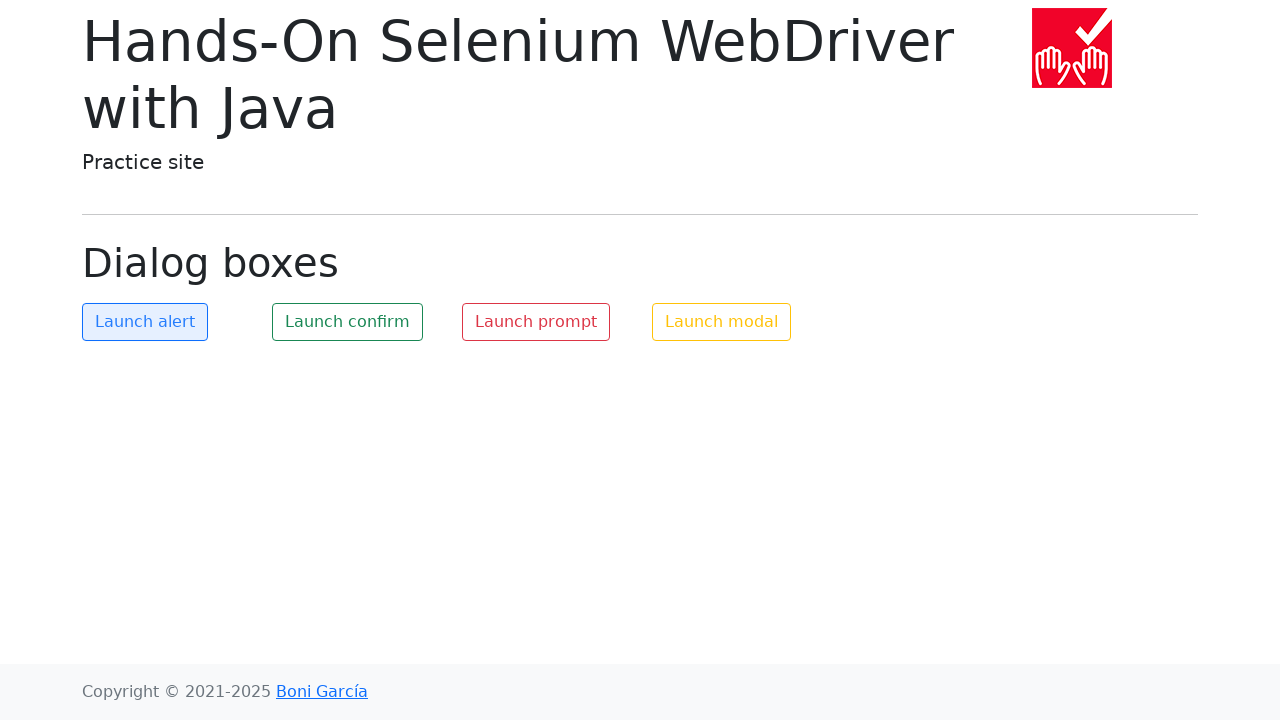

Waited for alert dialog to be handled
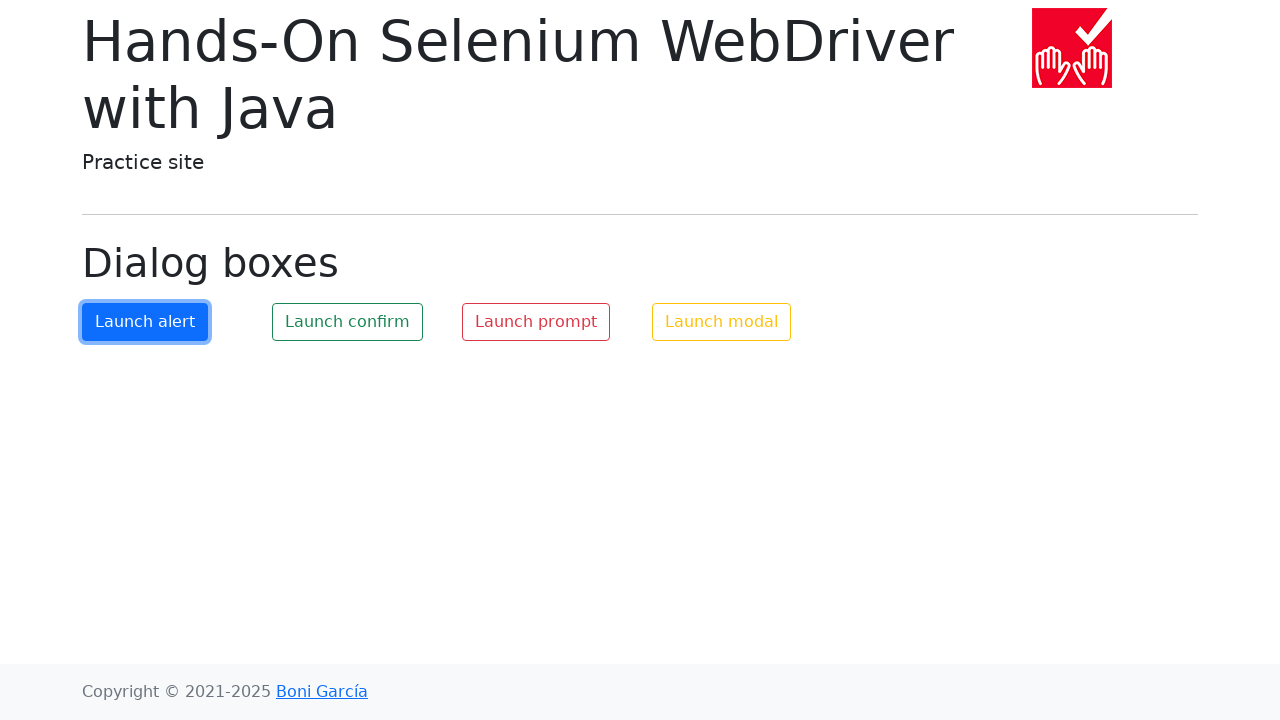

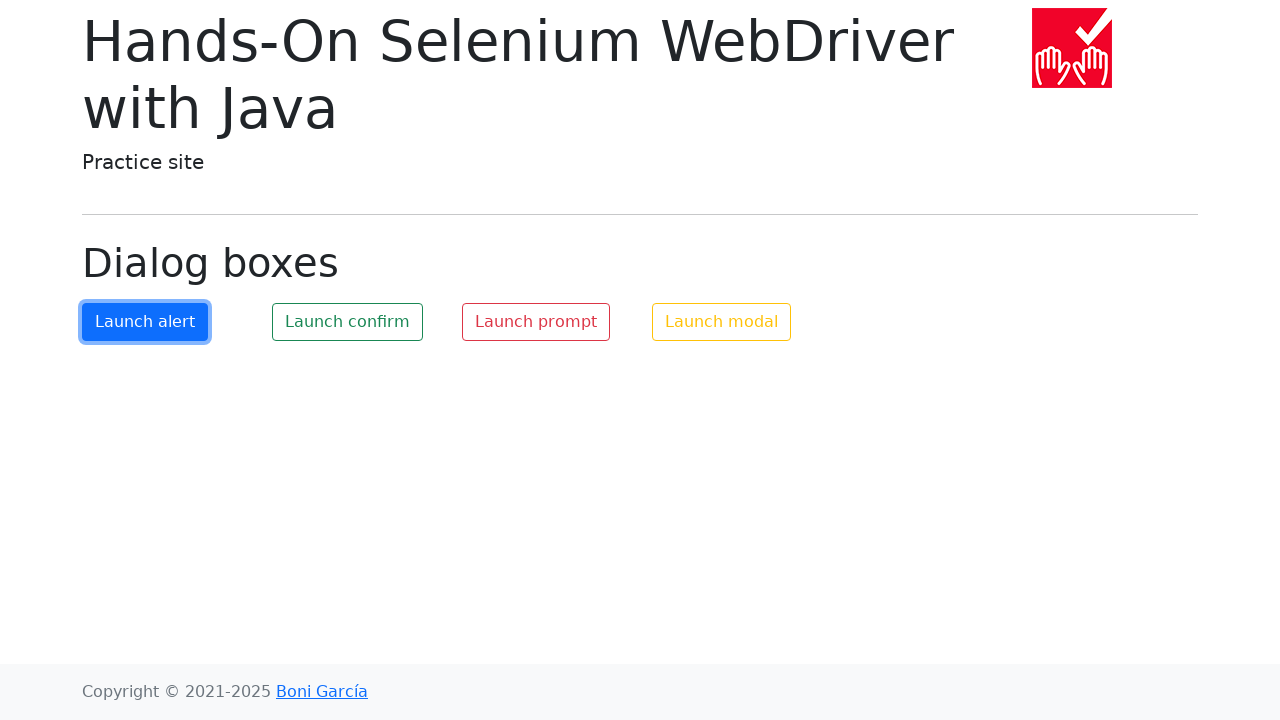